Tests that the currently applied filter is highlighted in the navigation

Starting URL: https://demo.playwright.dev/todomvc

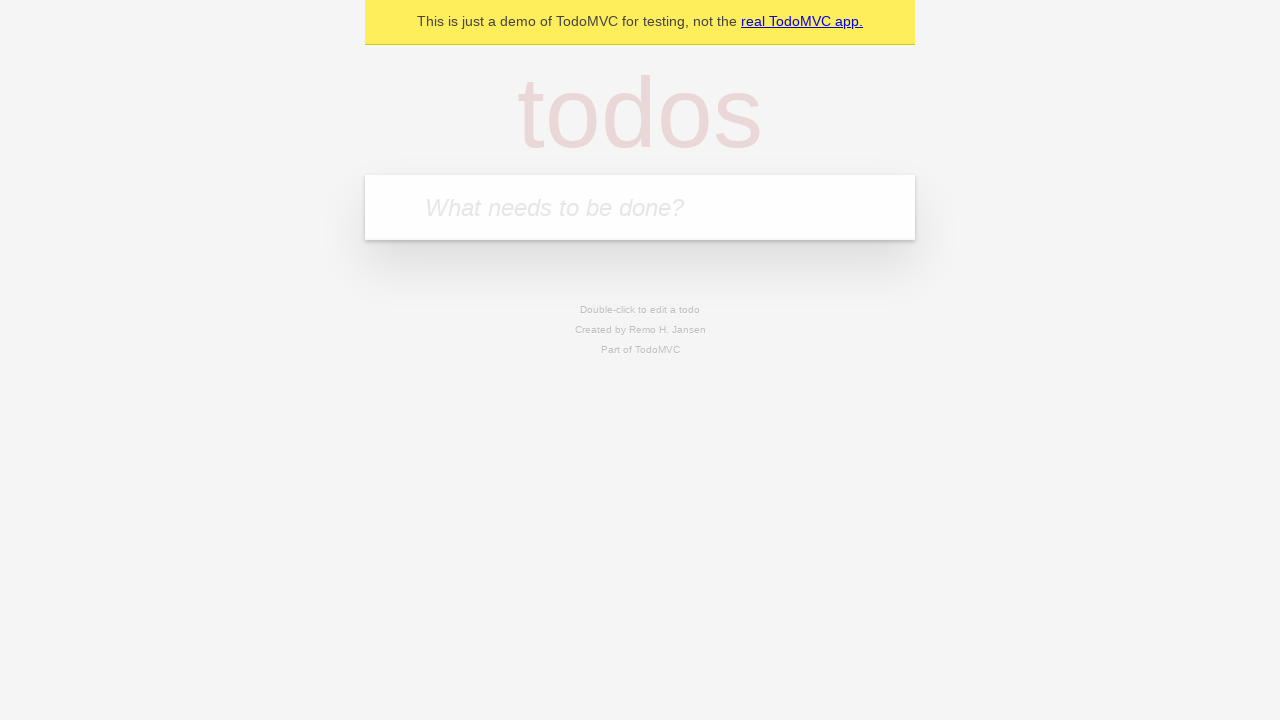

Filled todo input with 'buy some cheese' on internal:attr=[placeholder="What needs to be done?"i]
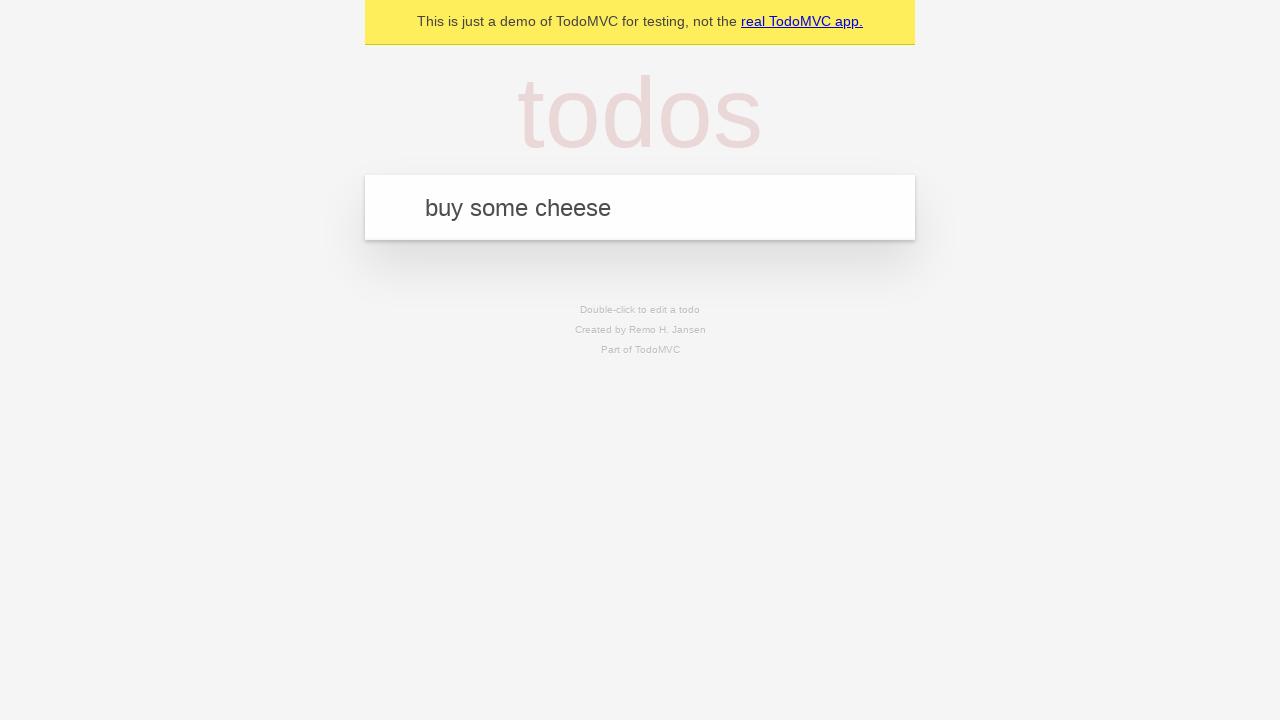

Pressed Enter to create first todo on internal:attr=[placeholder="What needs to be done?"i]
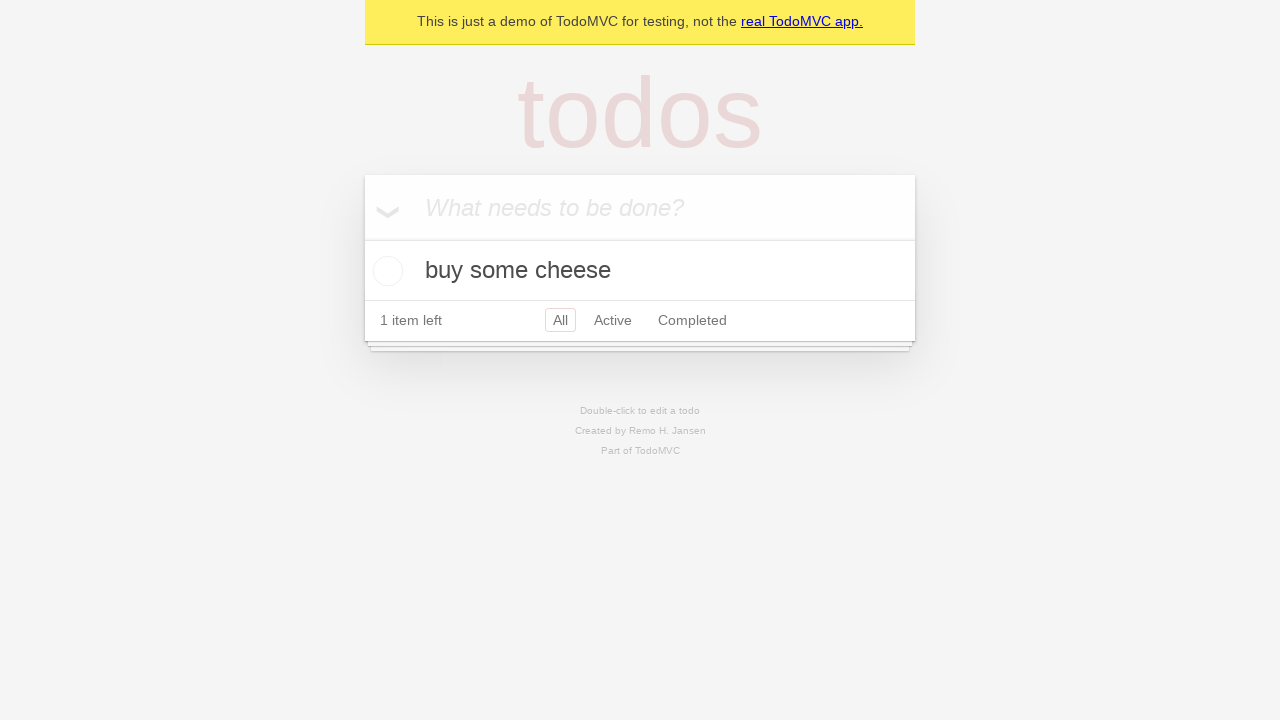

Filled todo input with 'feed the cat' on internal:attr=[placeholder="What needs to be done?"i]
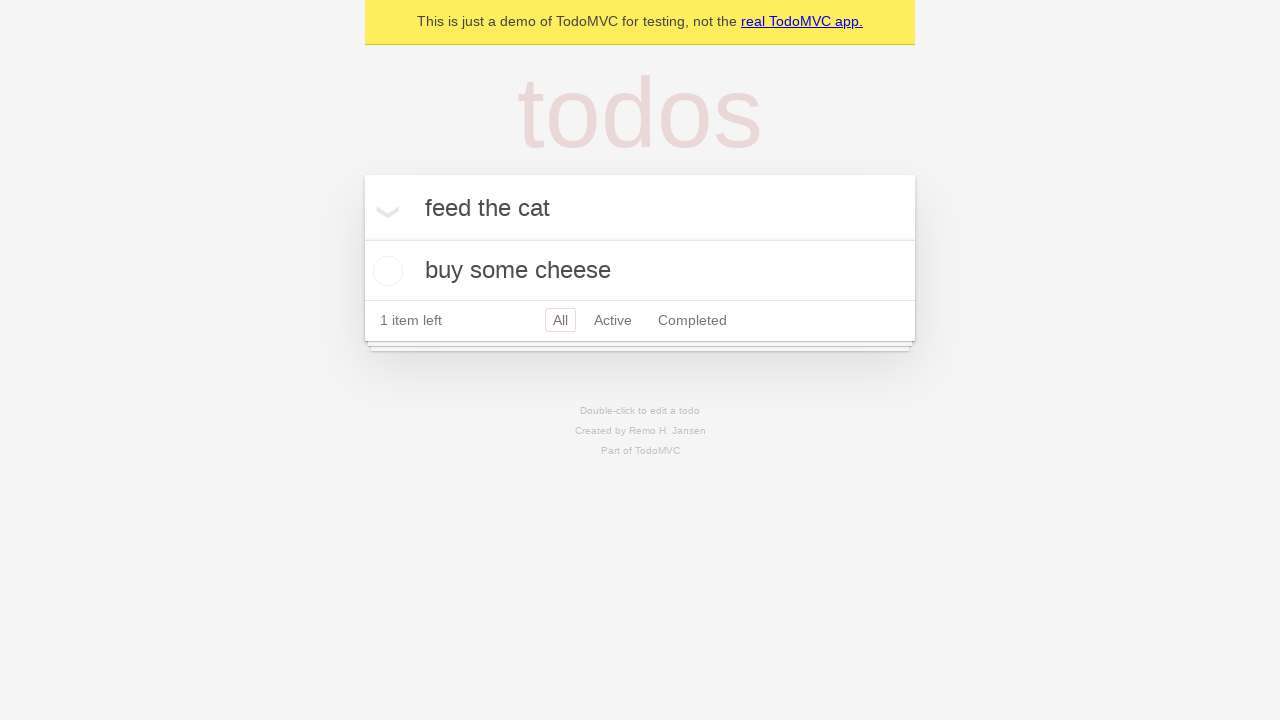

Pressed Enter to create second todo on internal:attr=[placeholder="What needs to be done?"i]
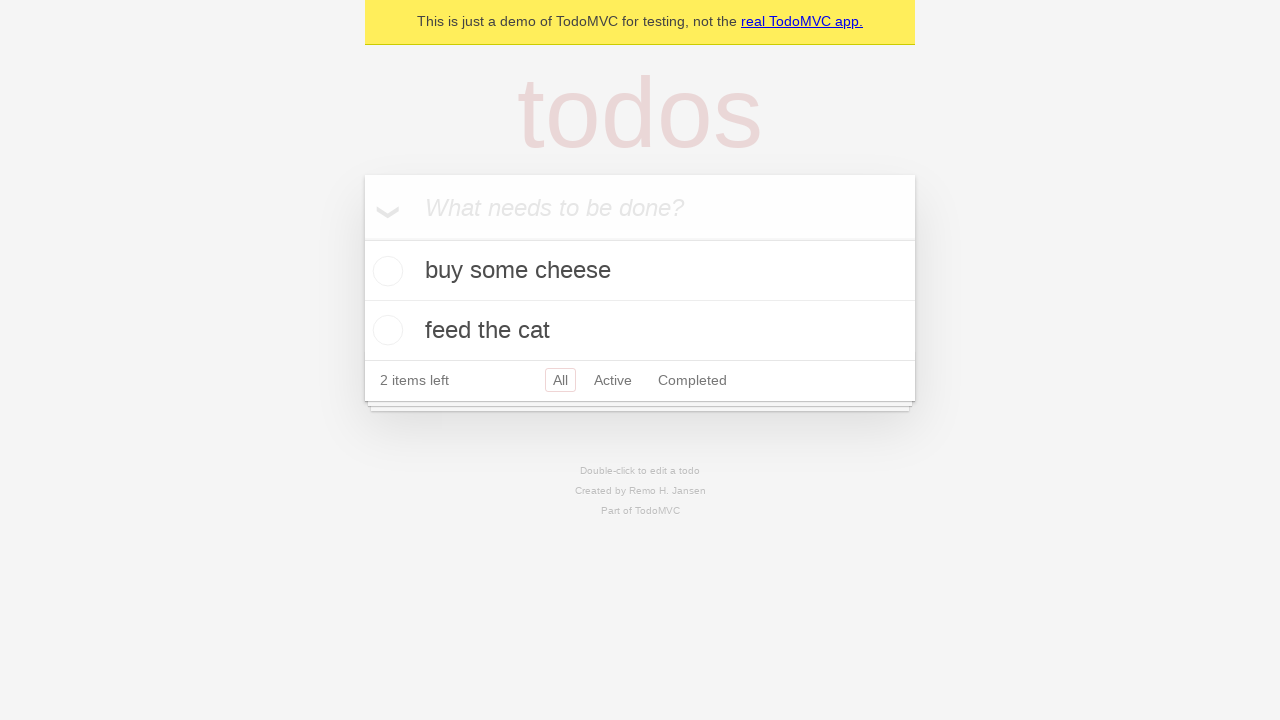

Filled todo input with 'book a doctors appointment' on internal:attr=[placeholder="What needs to be done?"i]
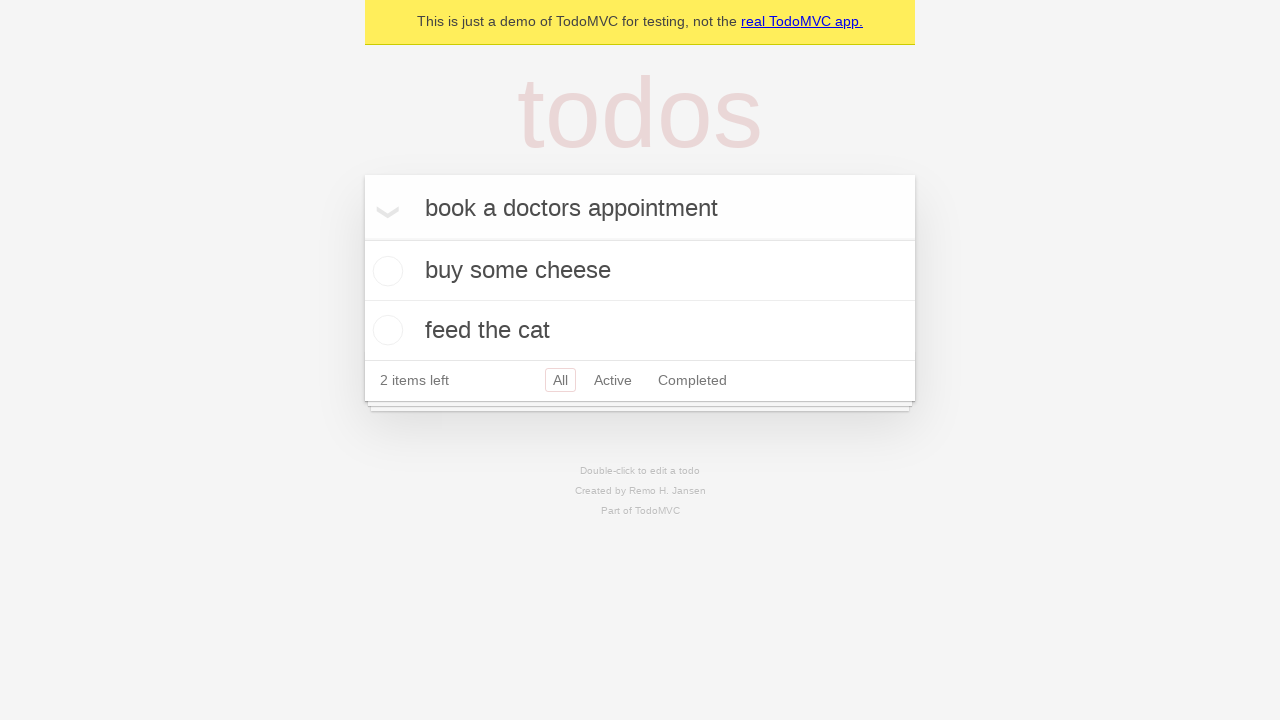

Pressed Enter to create third todo on internal:attr=[placeholder="What needs to be done?"i]
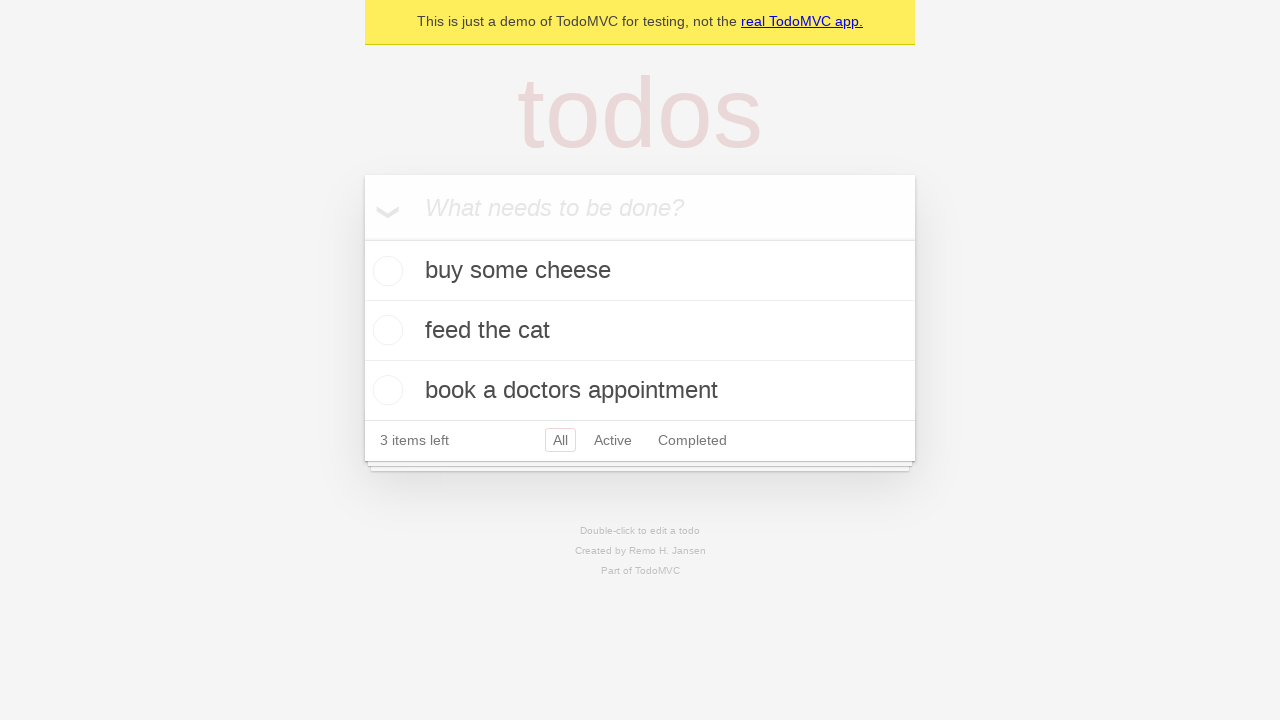

Clicked Active filter at (613, 440) on internal:role=link[name="Active"i]
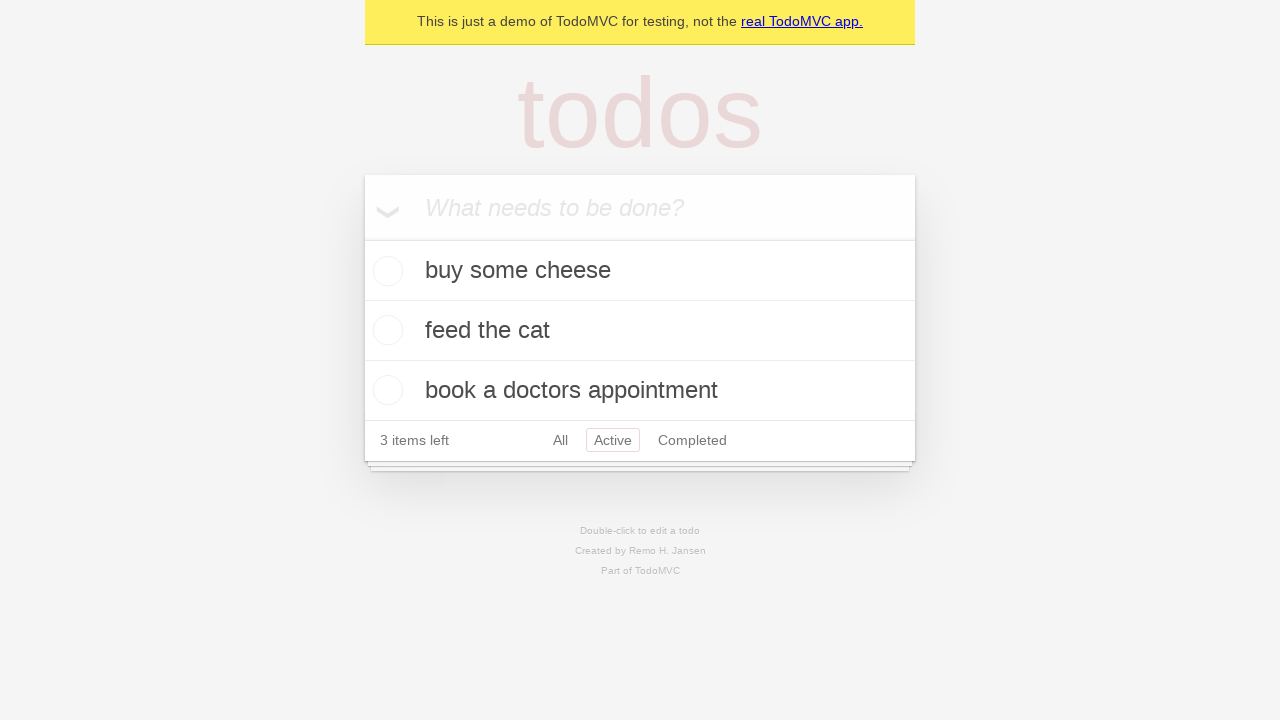

Clicked Completed filter at (692, 440) on internal:role=link[name="Completed"i]
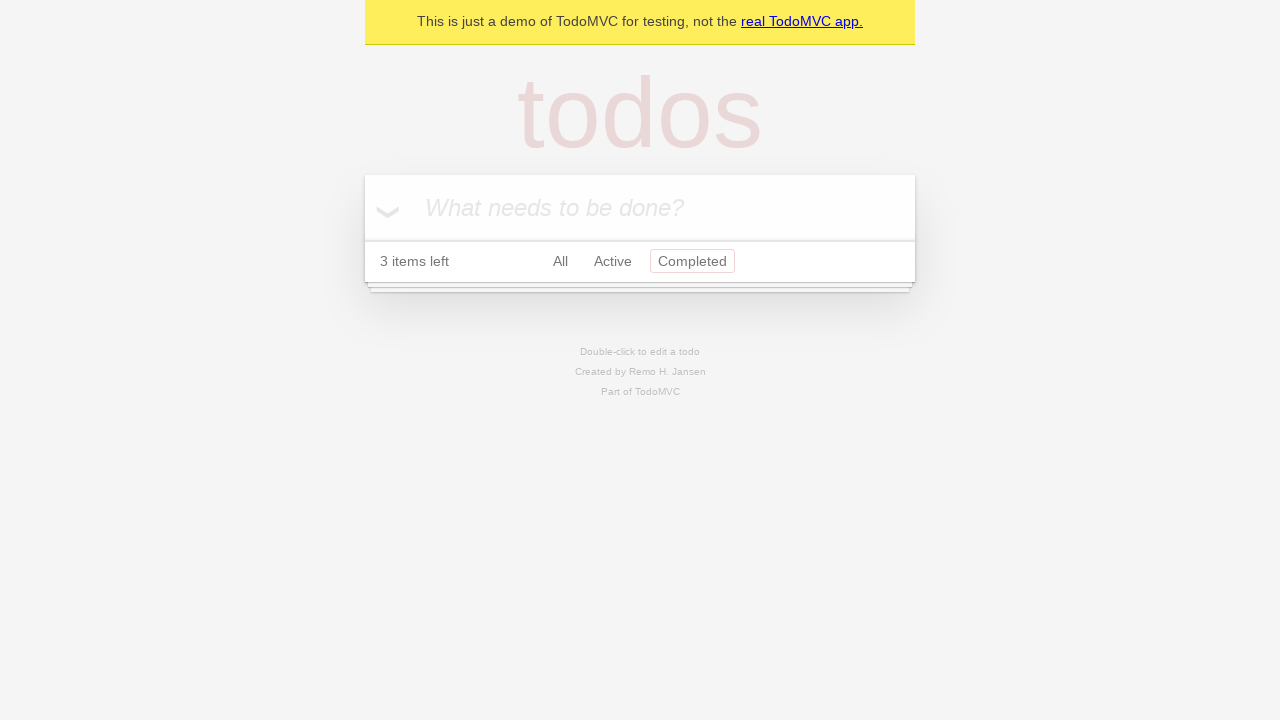

Completed filter is now highlighted/selected
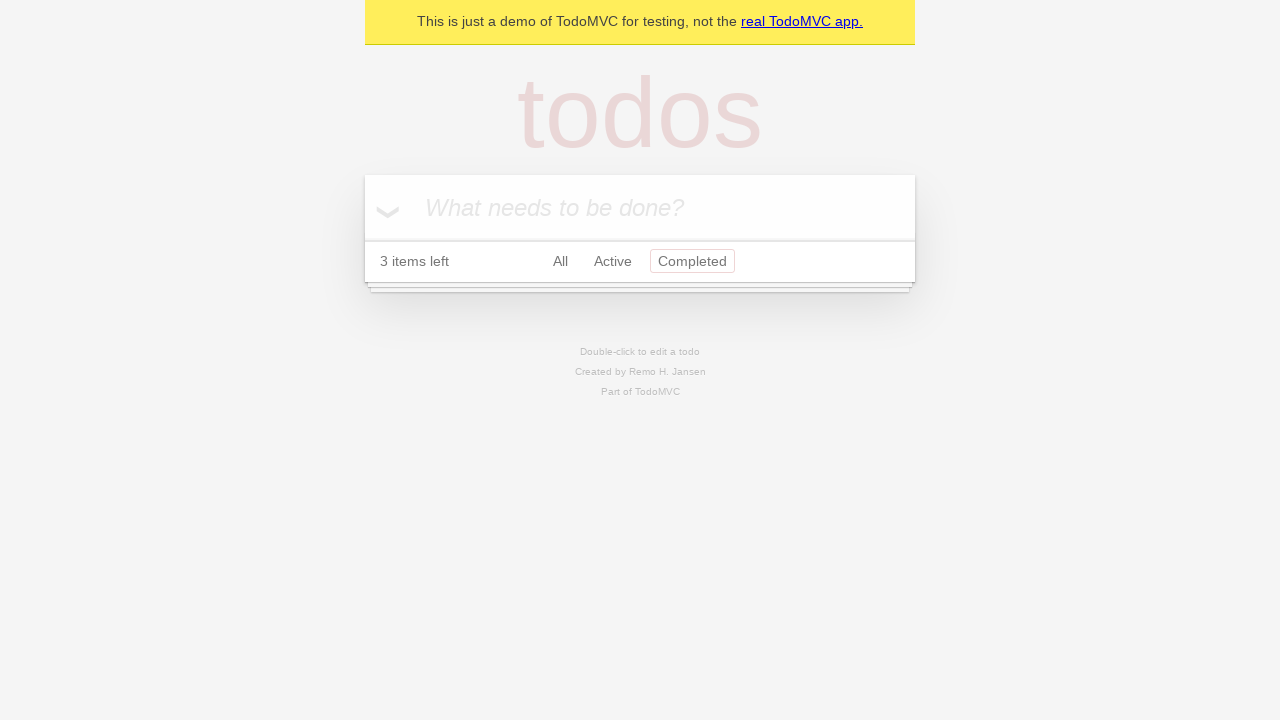

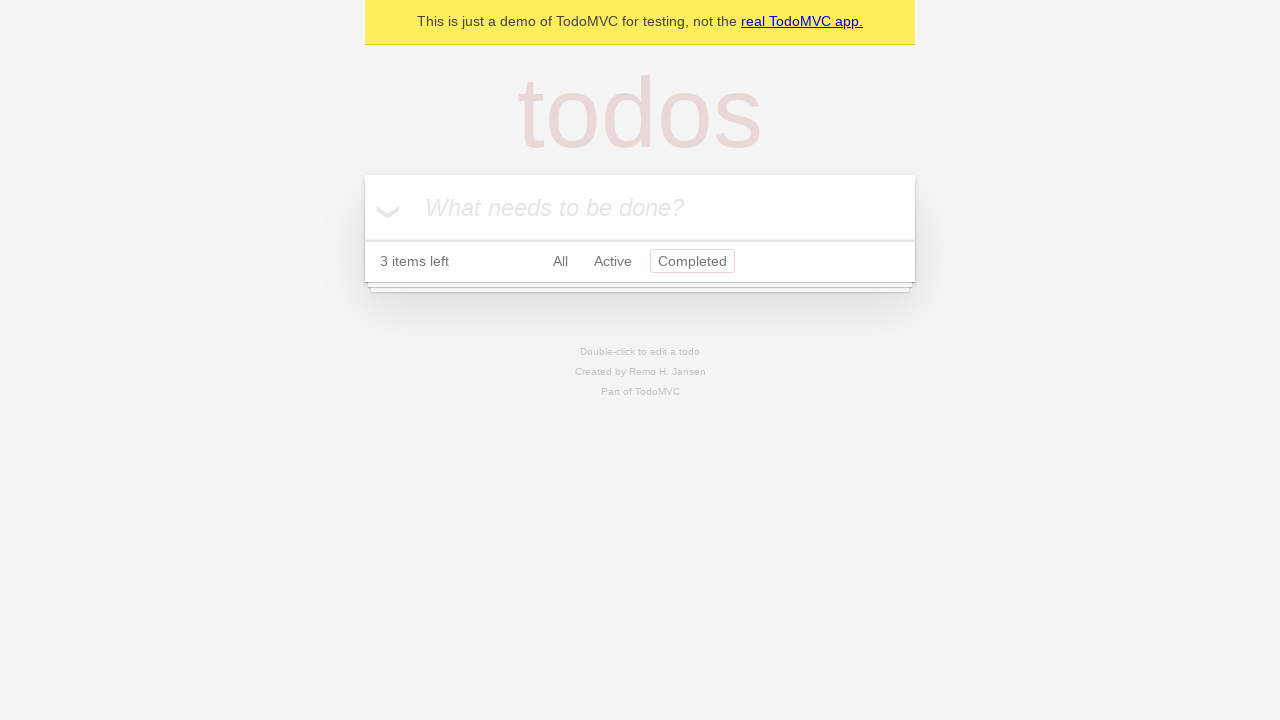